Tests JavaScript prompt alert handling by clicking a button to trigger a prompt, entering text into the prompt, and accepting it

Starting URL: https://v1.training-support.net/selenium/javascript-alerts

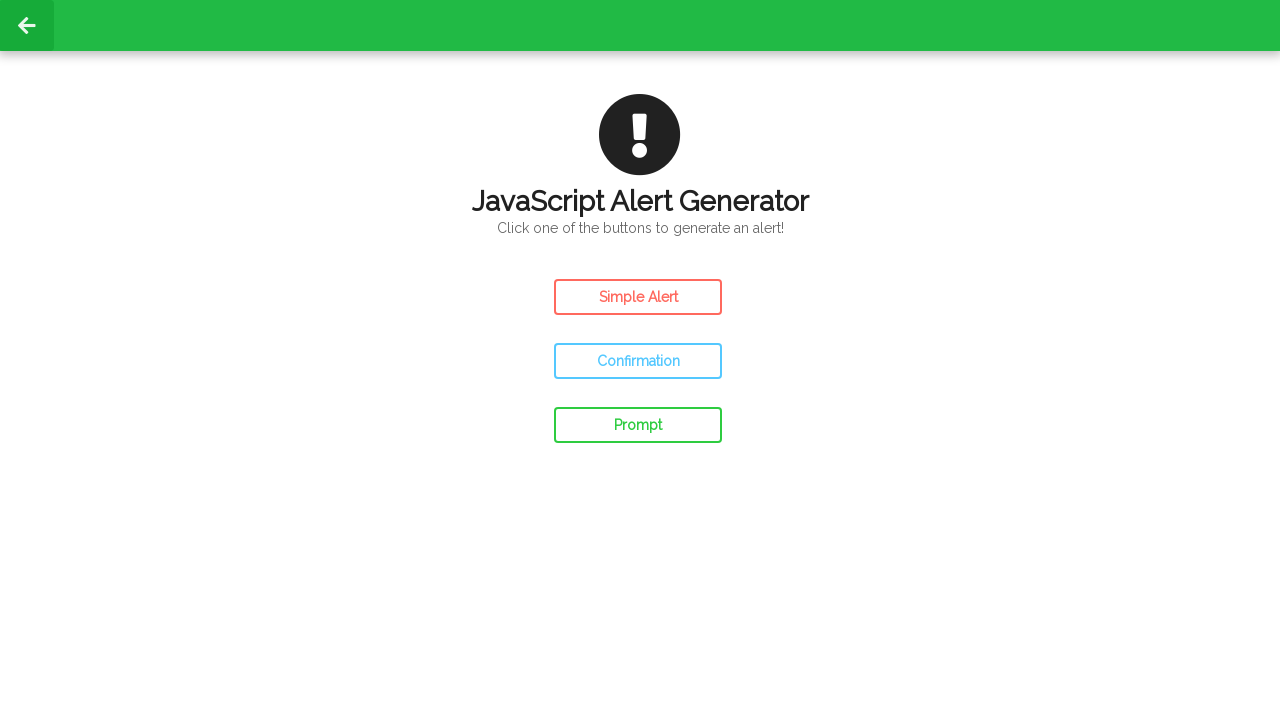

Clicked prompt button to trigger JavaScript prompt alert at (638, 425) on #prompt
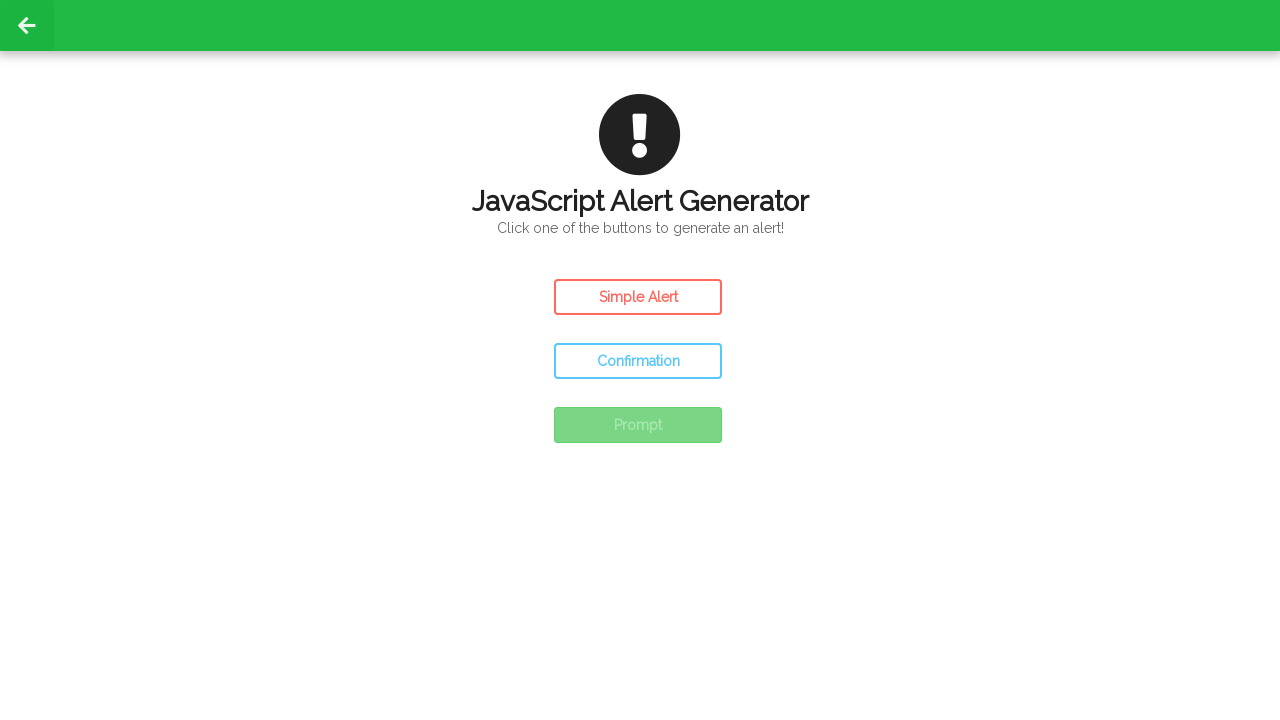

Set up dialog handler to accept prompt with text 'Awesome!'
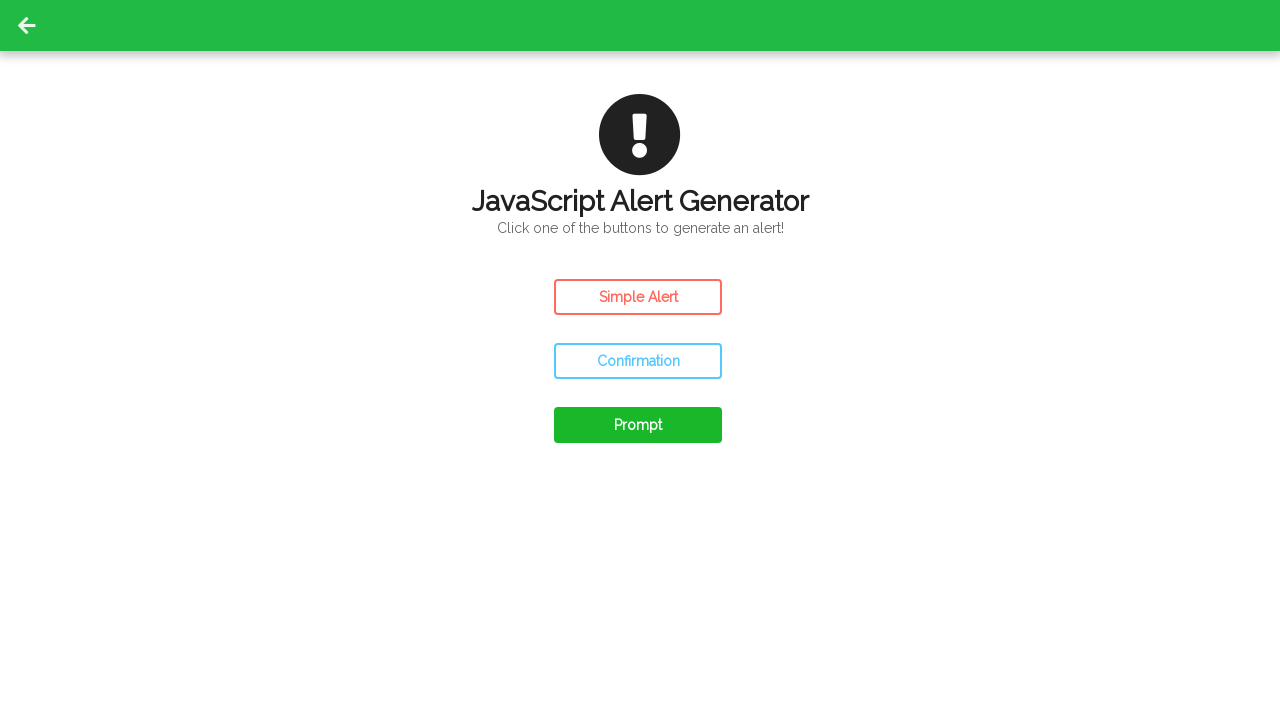

Re-clicked prompt button to trigger dialog with handler active at (638, 425) on #prompt
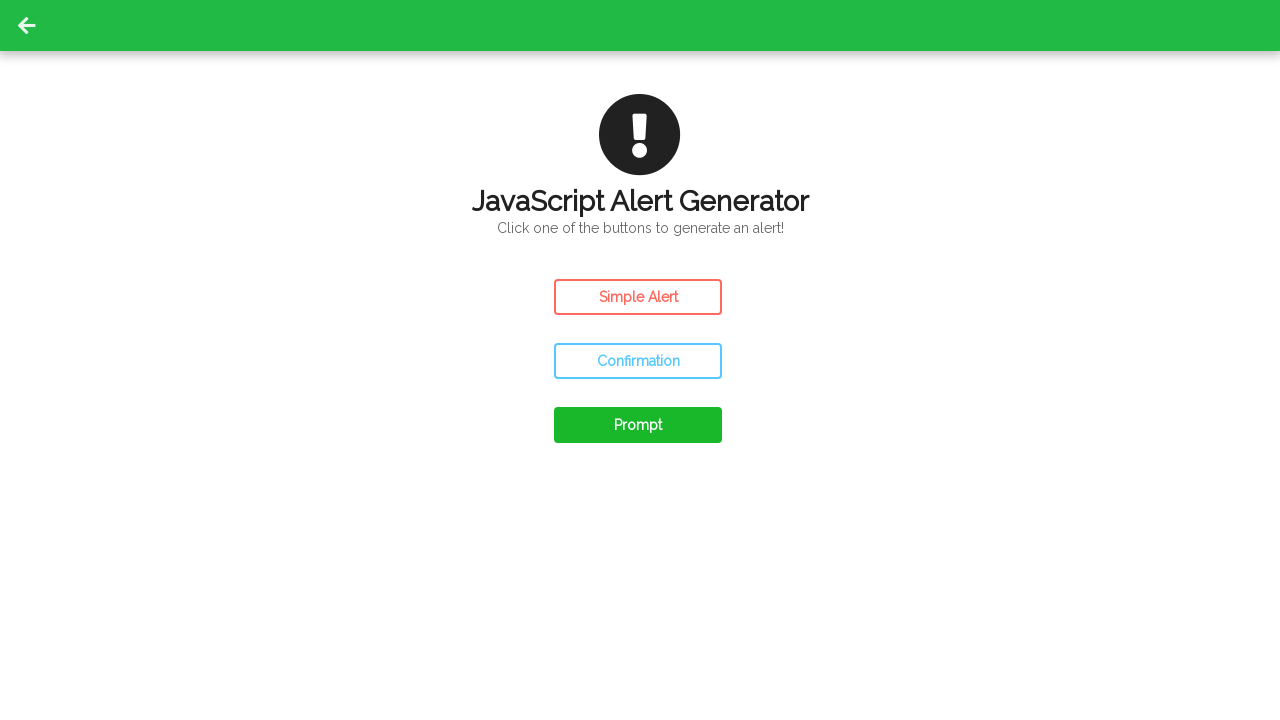

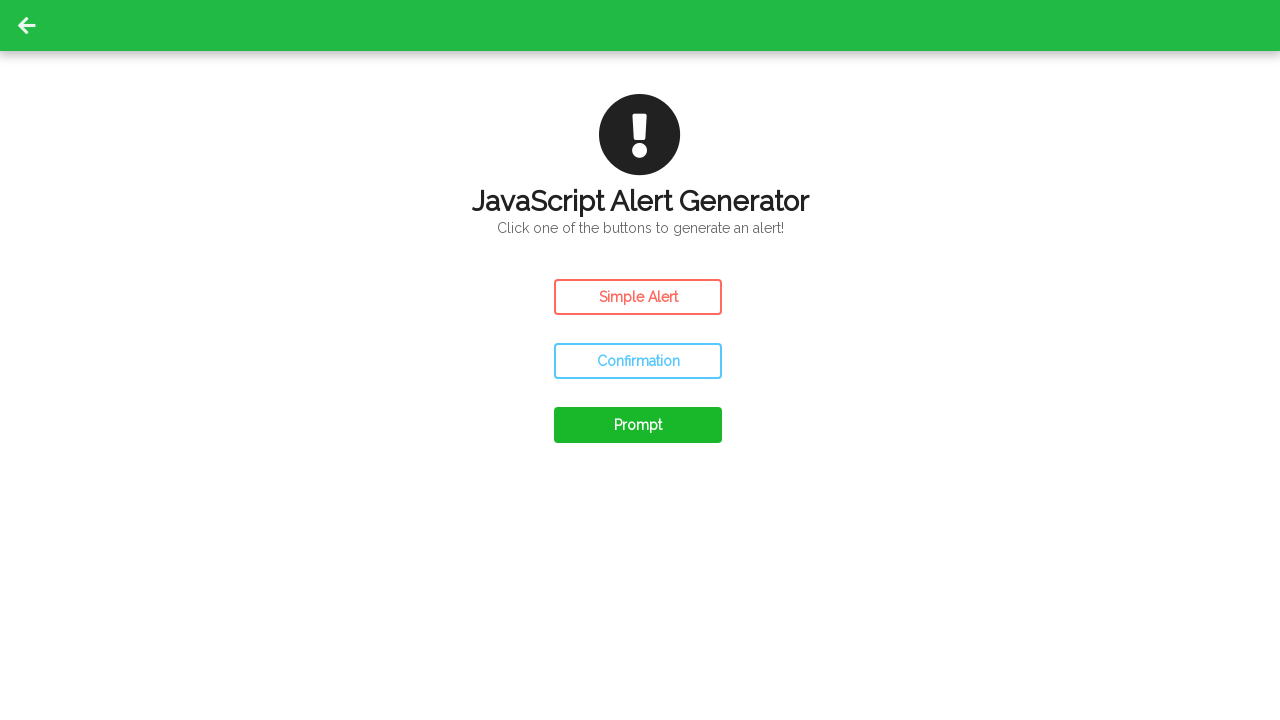